Tests that a todo item is removed when an empty string is entered during editing.

Starting URL: https://demo.playwright.dev/todomvc

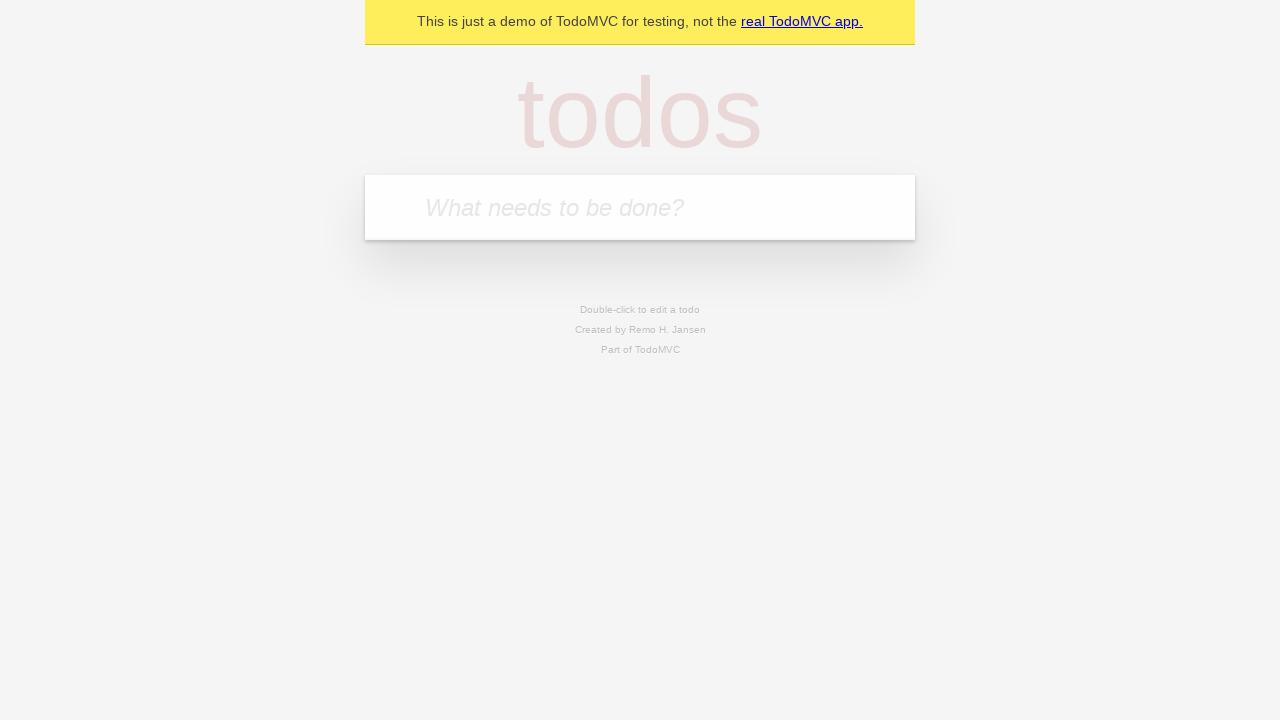

Filled new todo input with 'buy some cheese' on internal:attr=[placeholder="What needs to be done?"i]
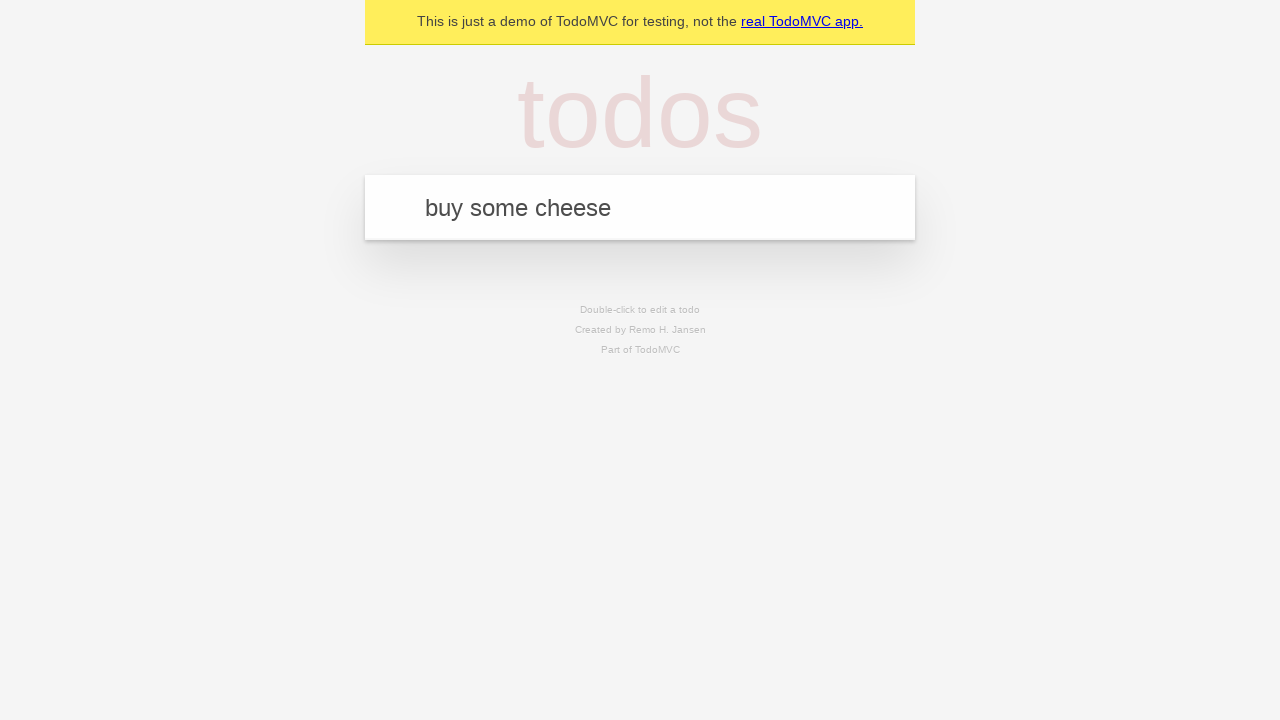

Pressed Enter to create todo 'buy some cheese' on internal:attr=[placeholder="What needs to be done?"i]
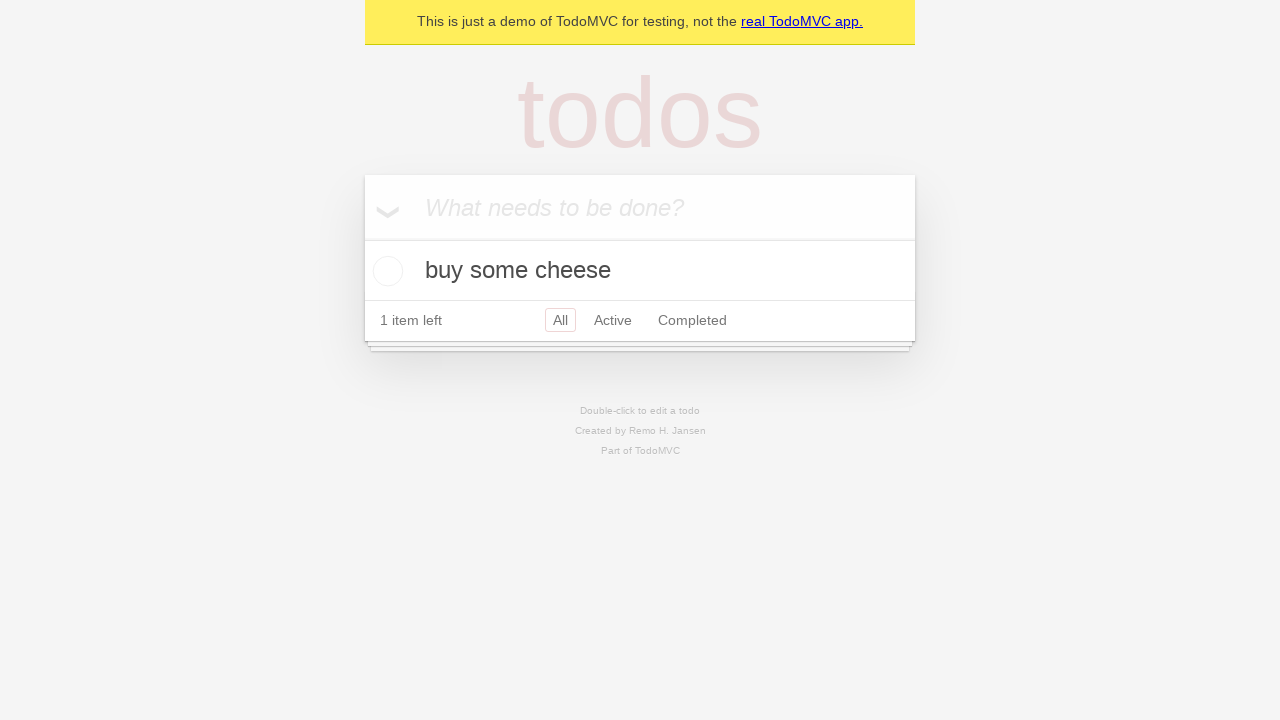

Filled new todo input with 'feed the cat' on internal:attr=[placeholder="What needs to be done?"i]
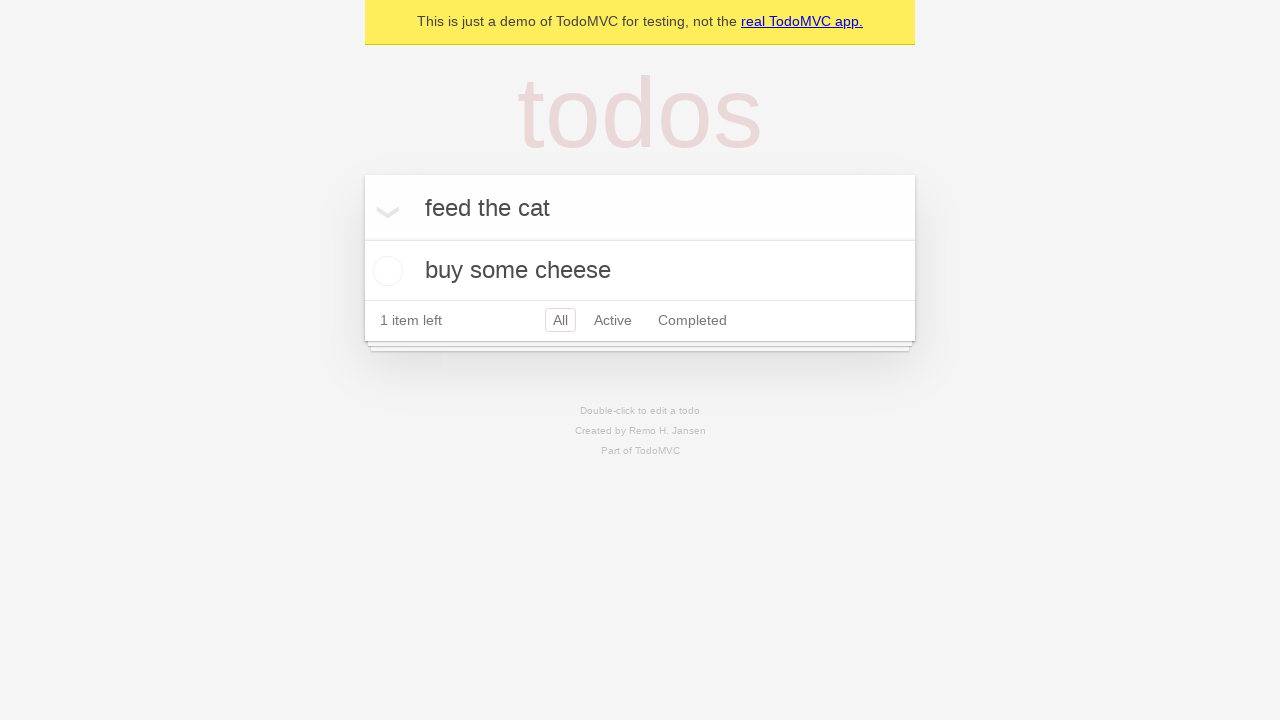

Pressed Enter to create todo 'feed the cat' on internal:attr=[placeholder="What needs to be done?"i]
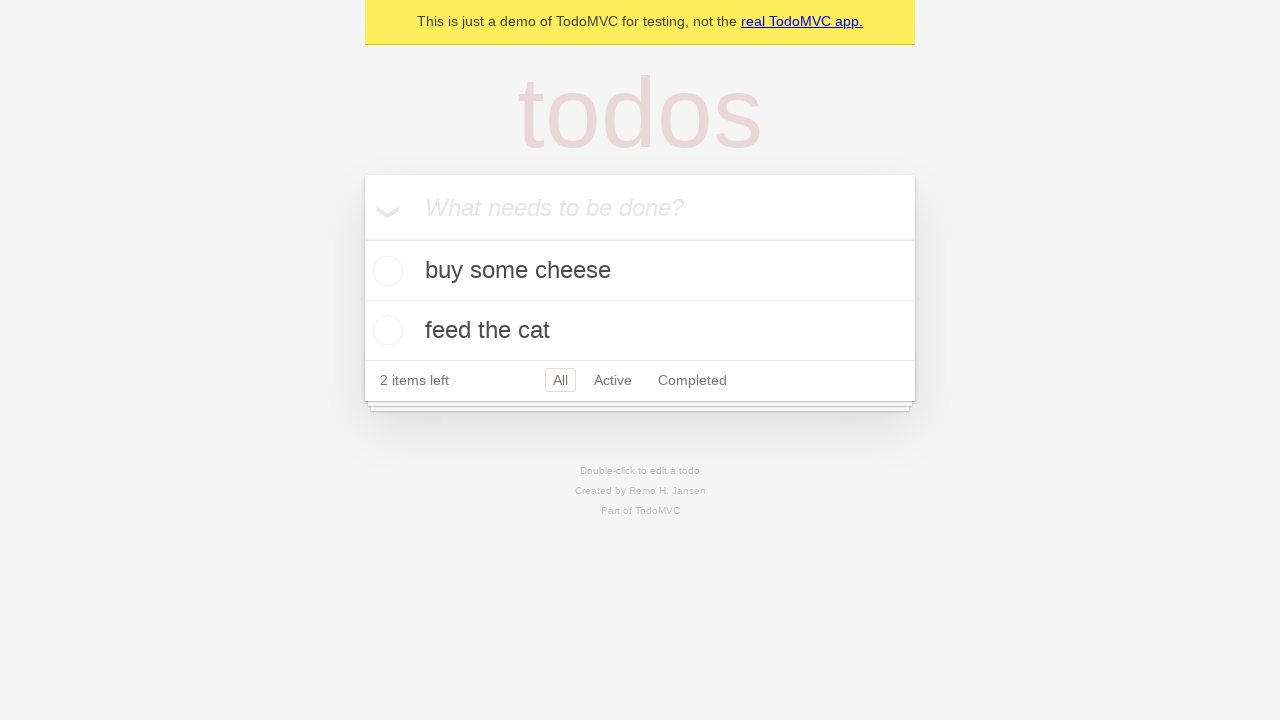

Filled new todo input with 'book a doctors appointment' on internal:attr=[placeholder="What needs to be done?"i]
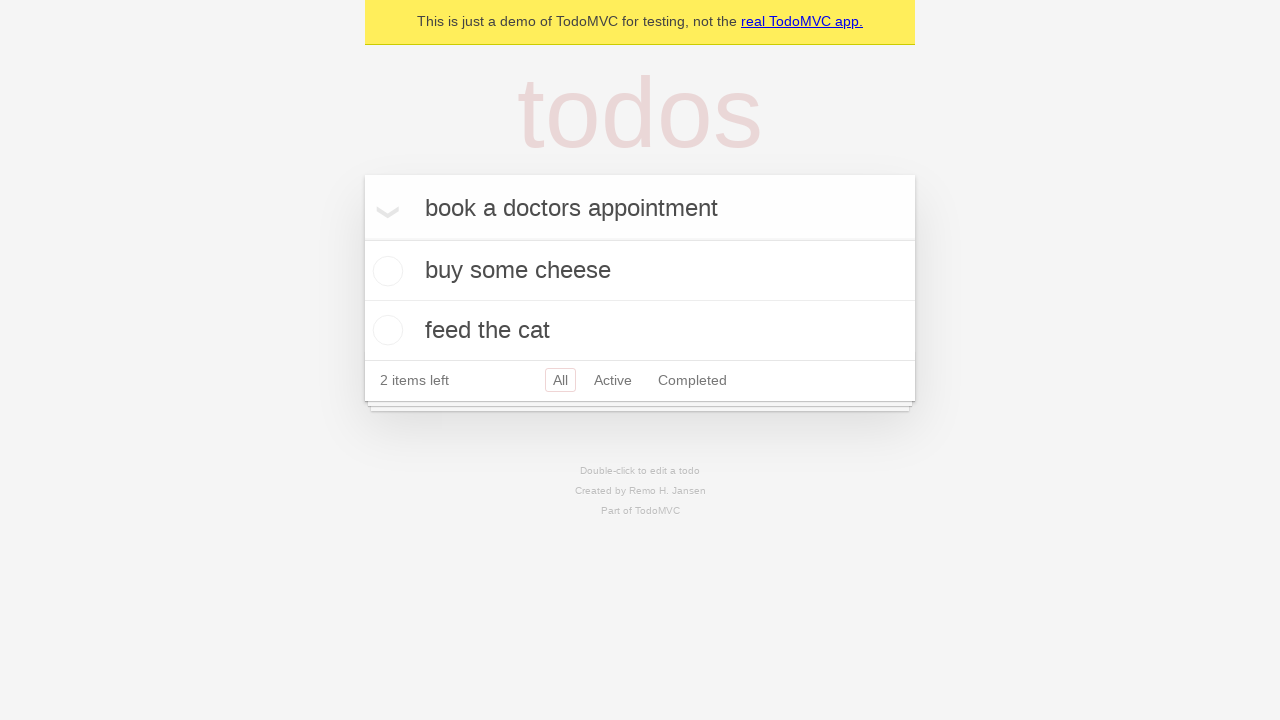

Pressed Enter to create todo 'book a doctors appointment' on internal:attr=[placeholder="What needs to be done?"i]
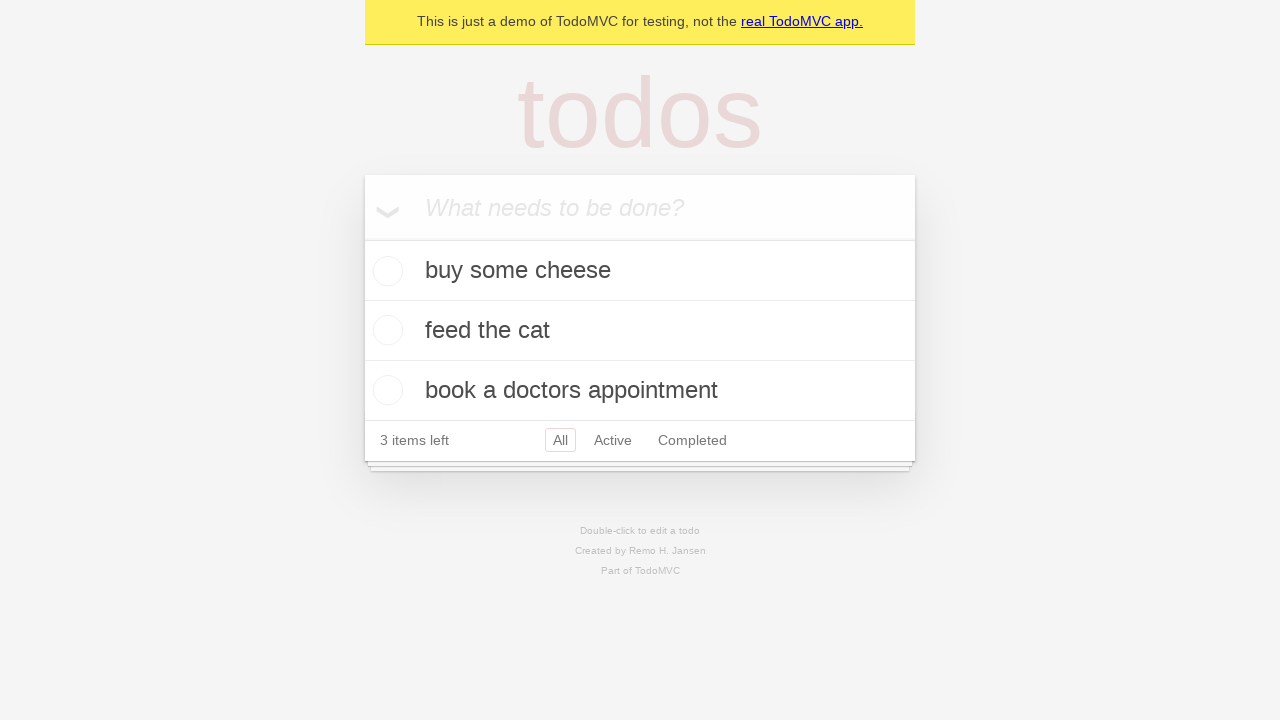

Double-clicked second todo item to enter edit mode at (640, 331) on internal:testid=[data-testid="todo-item"s] >> nth=1
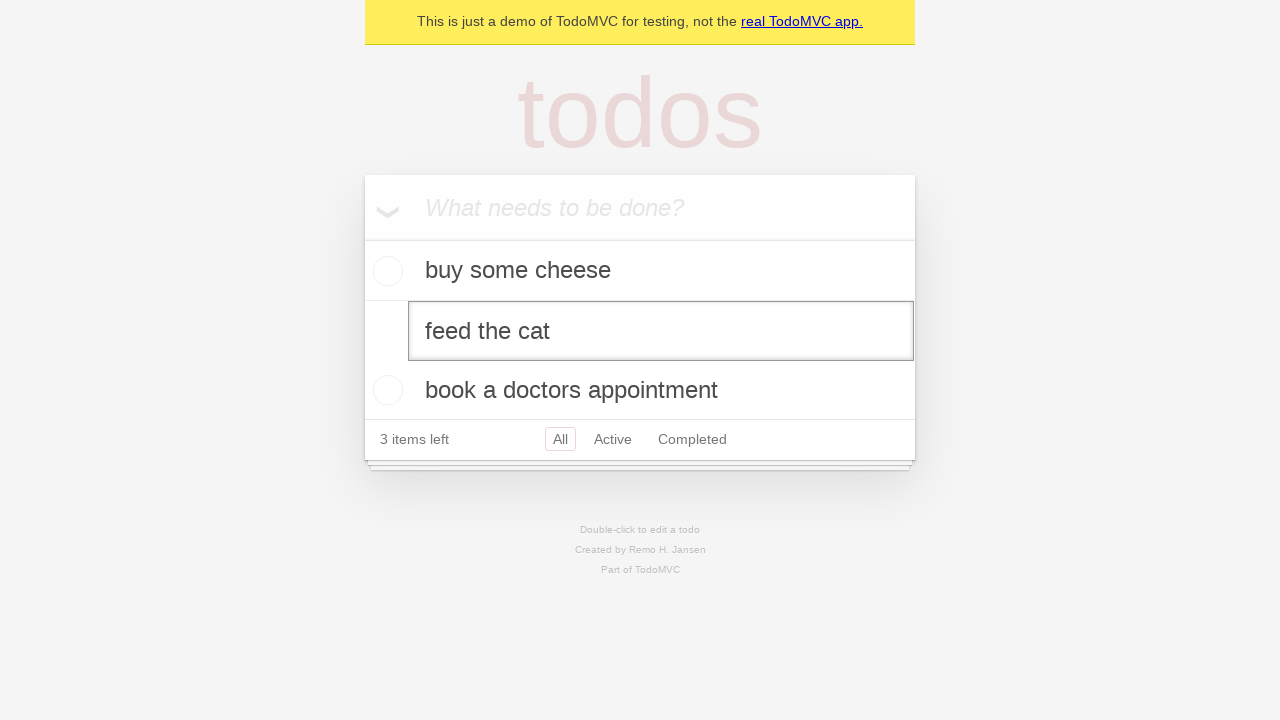

Cleared the todo item text by filling with empty string on internal:testid=[data-testid="todo-item"s] >> nth=1 >> internal:role=textbox[nam
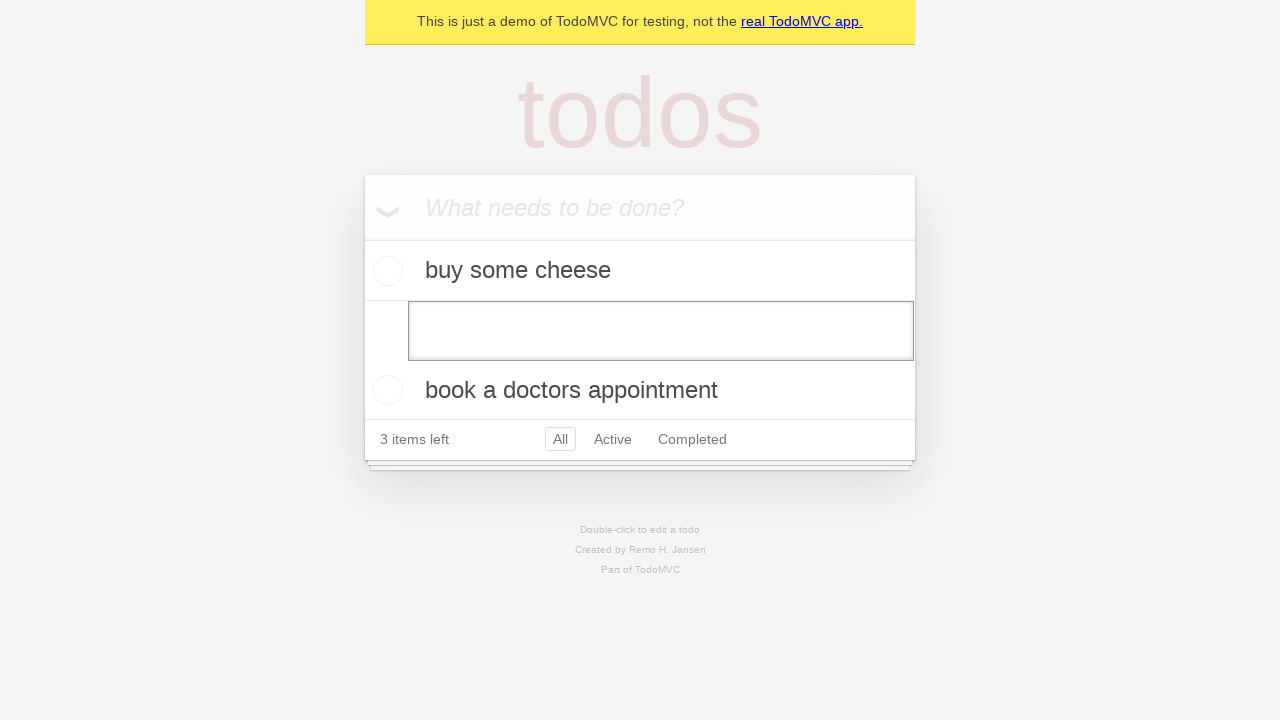

Pressed Enter to confirm deletion of todo item with empty text on internal:testid=[data-testid="todo-item"s] >> nth=1 >> internal:role=textbox[nam
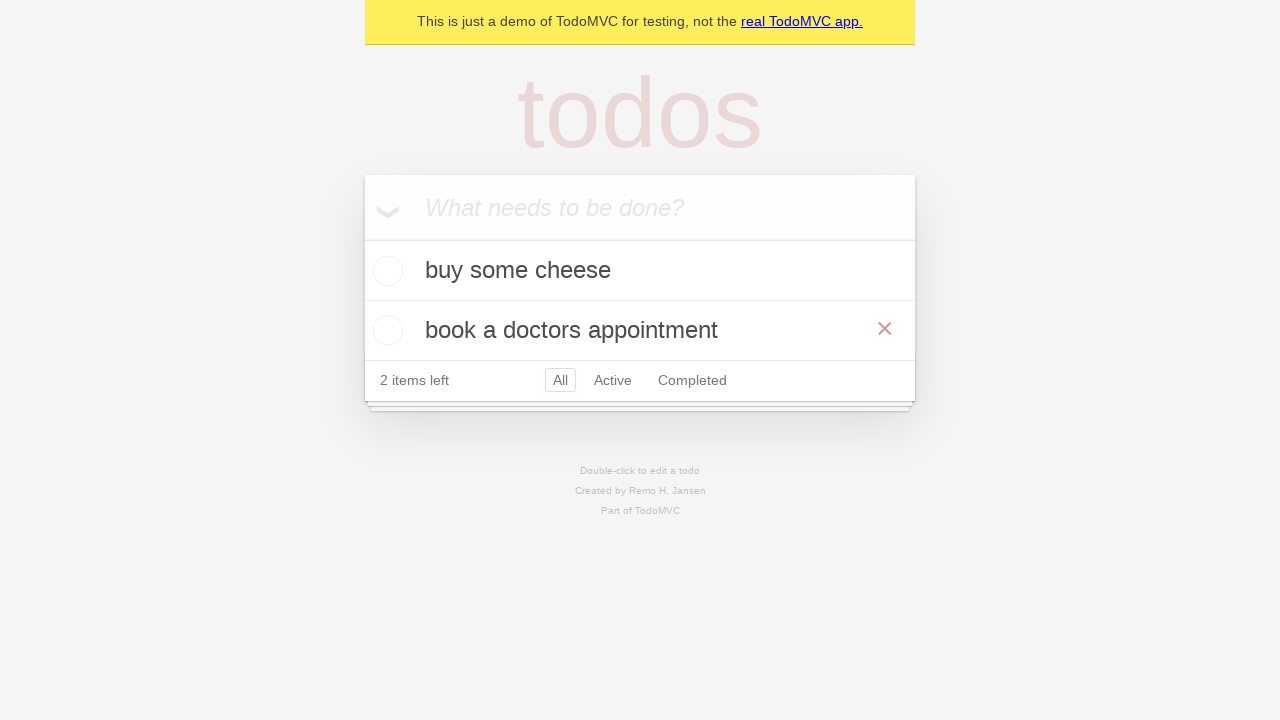

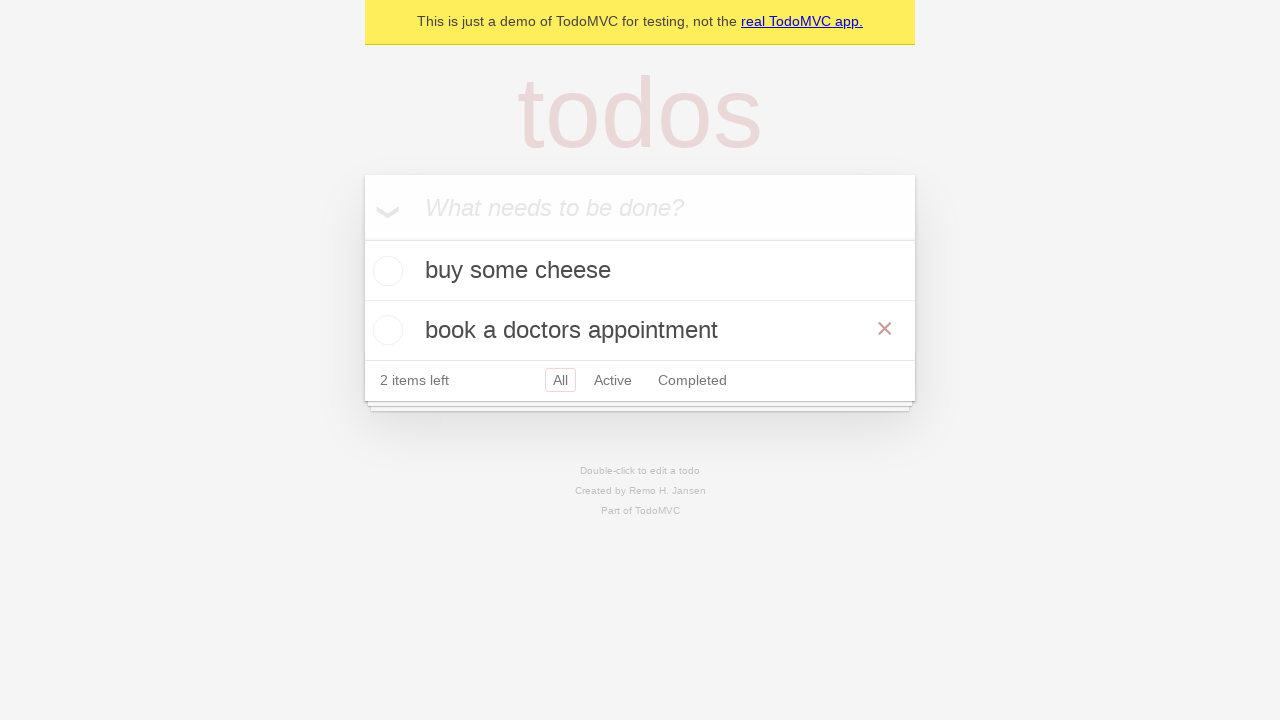